Tests text input functionality by filling a search field, clearing it, and typing text sequentially with a delay, then verifying the input value.

Starting URL: https://practice.expandtesting.com/

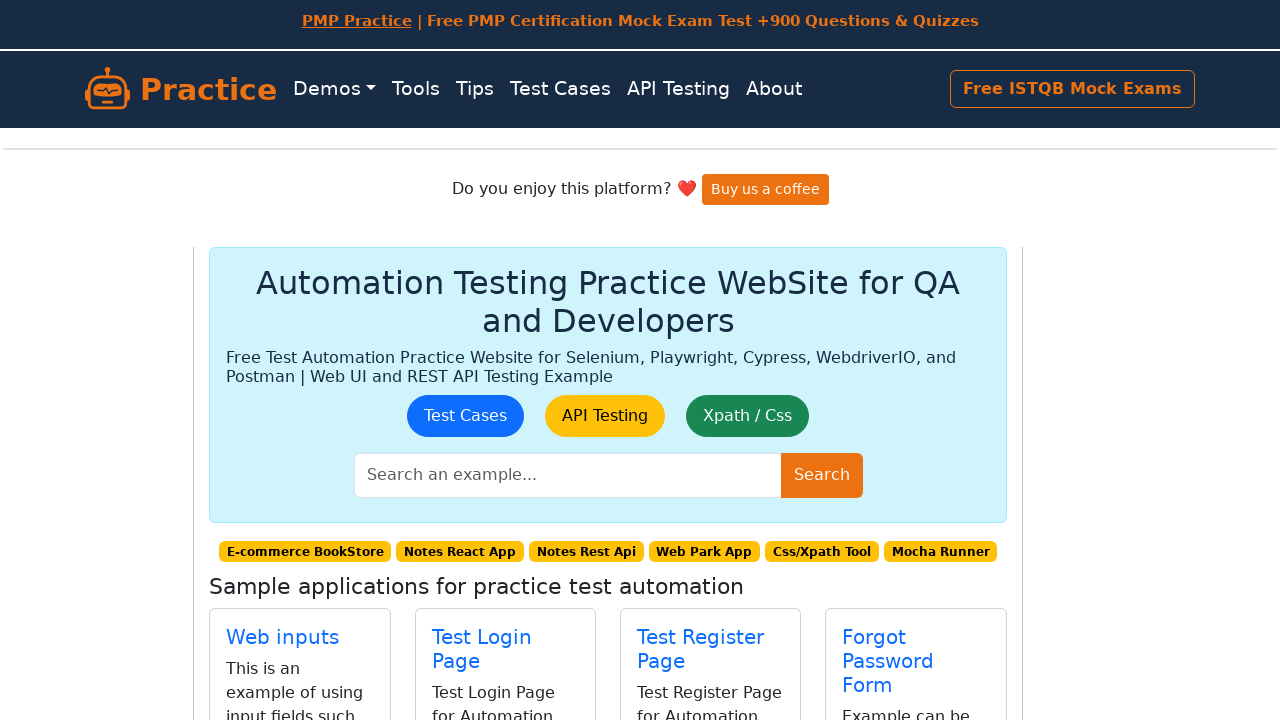

Filled search input field with 'khaja' on #search-input
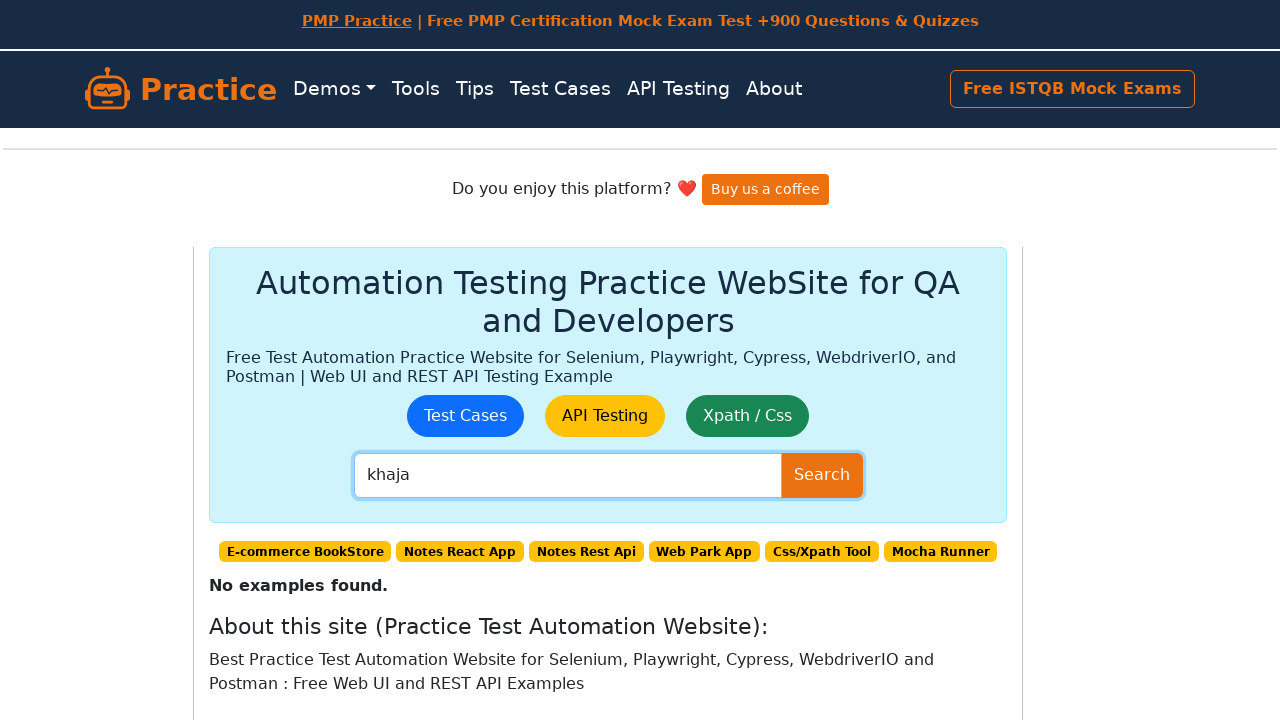

Cleared the search input field on #search-input
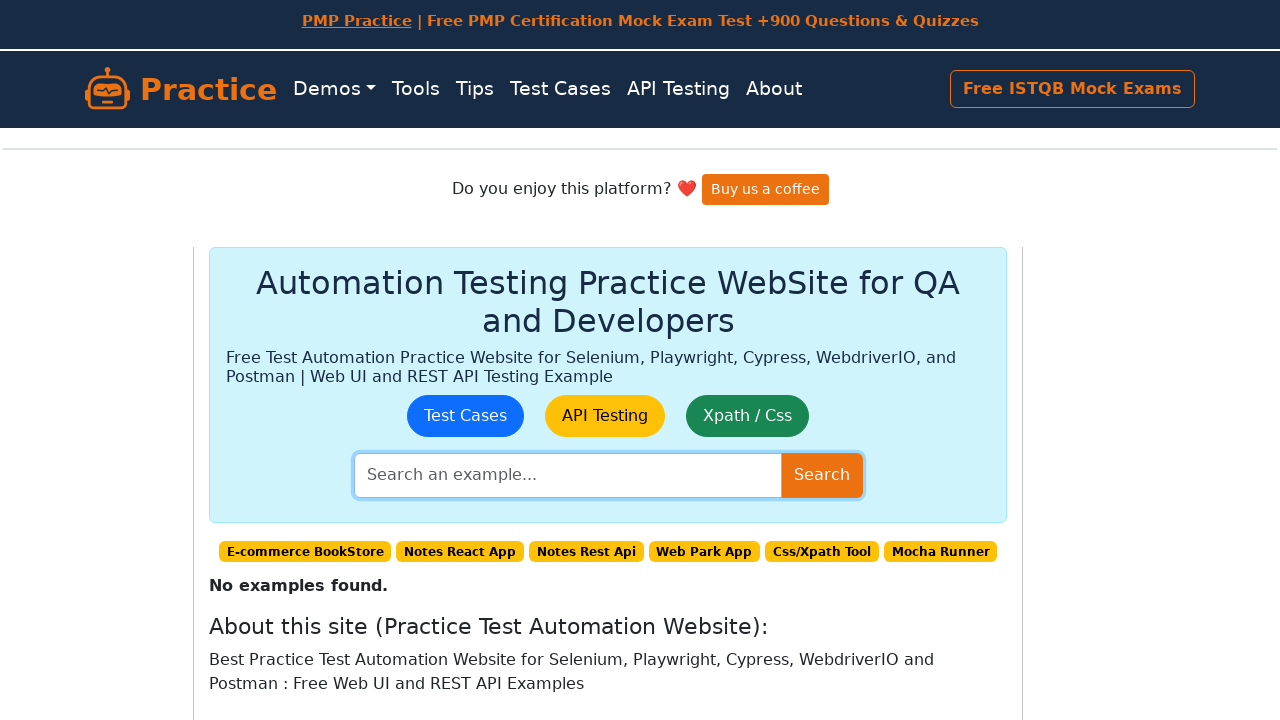

Typed 'khaja im back to form ' with 500ms delay between characters on #search-input
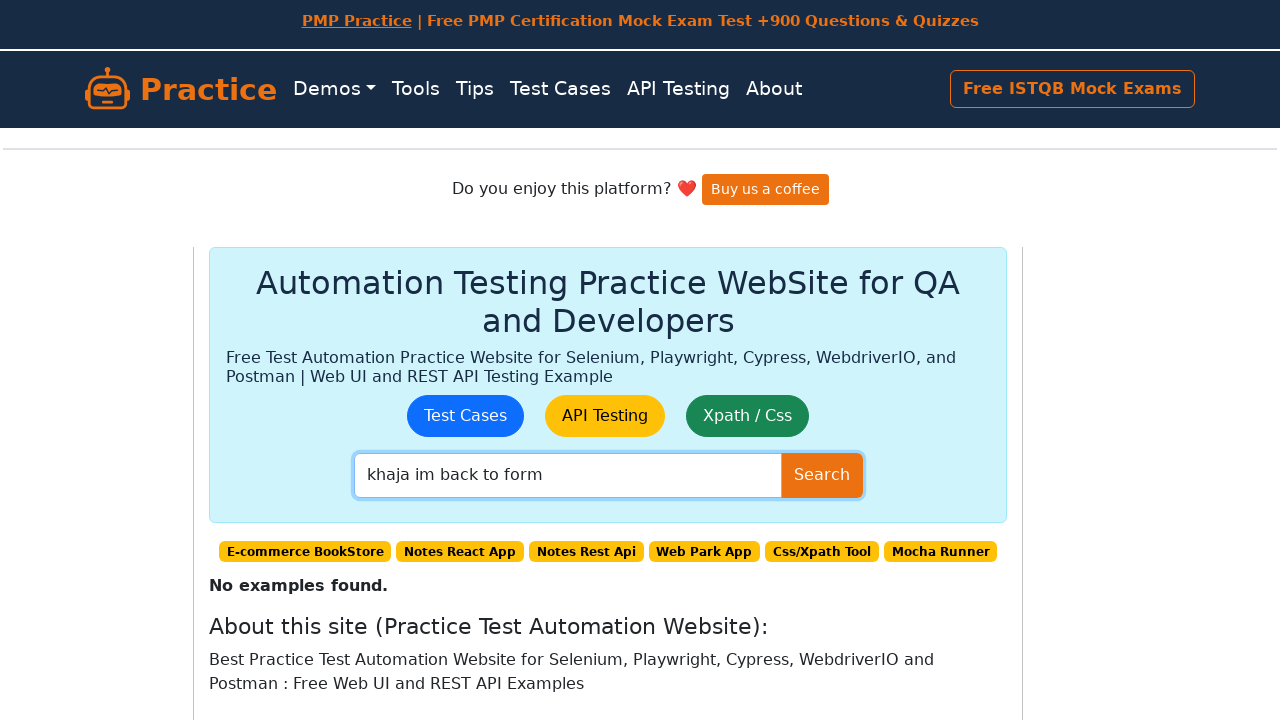

Verified input value matches 'khaja im back to form '
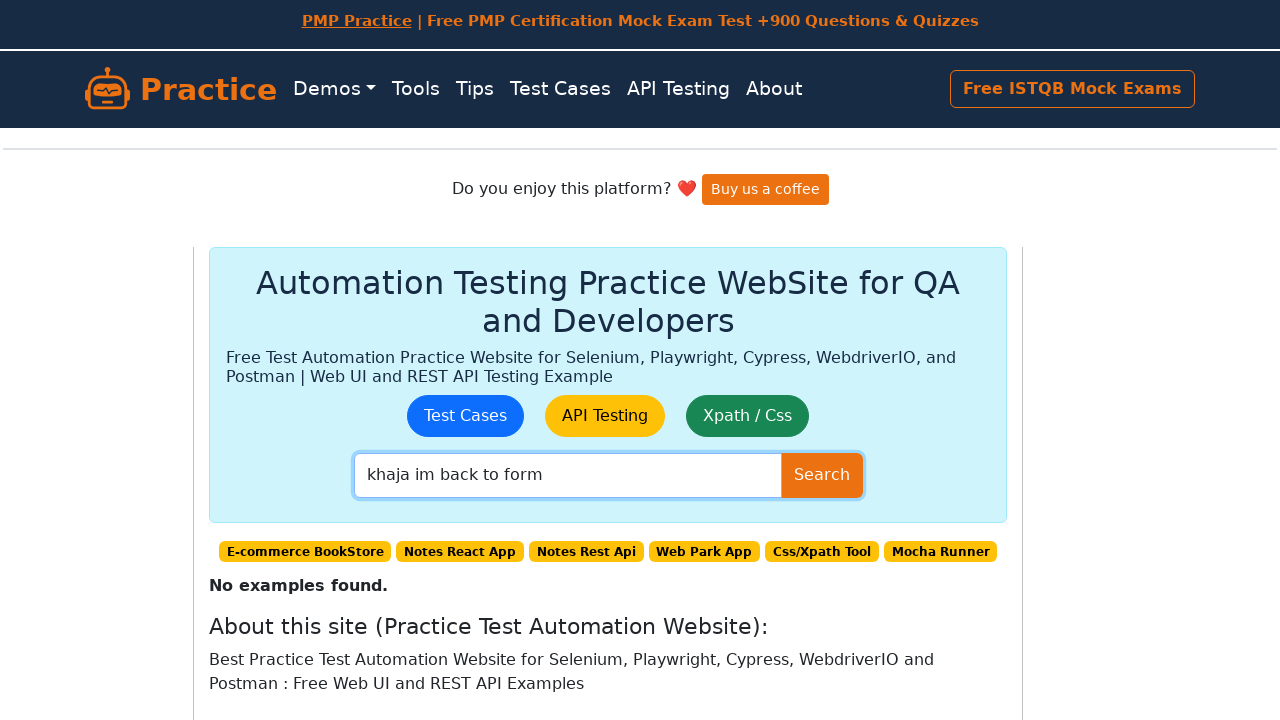

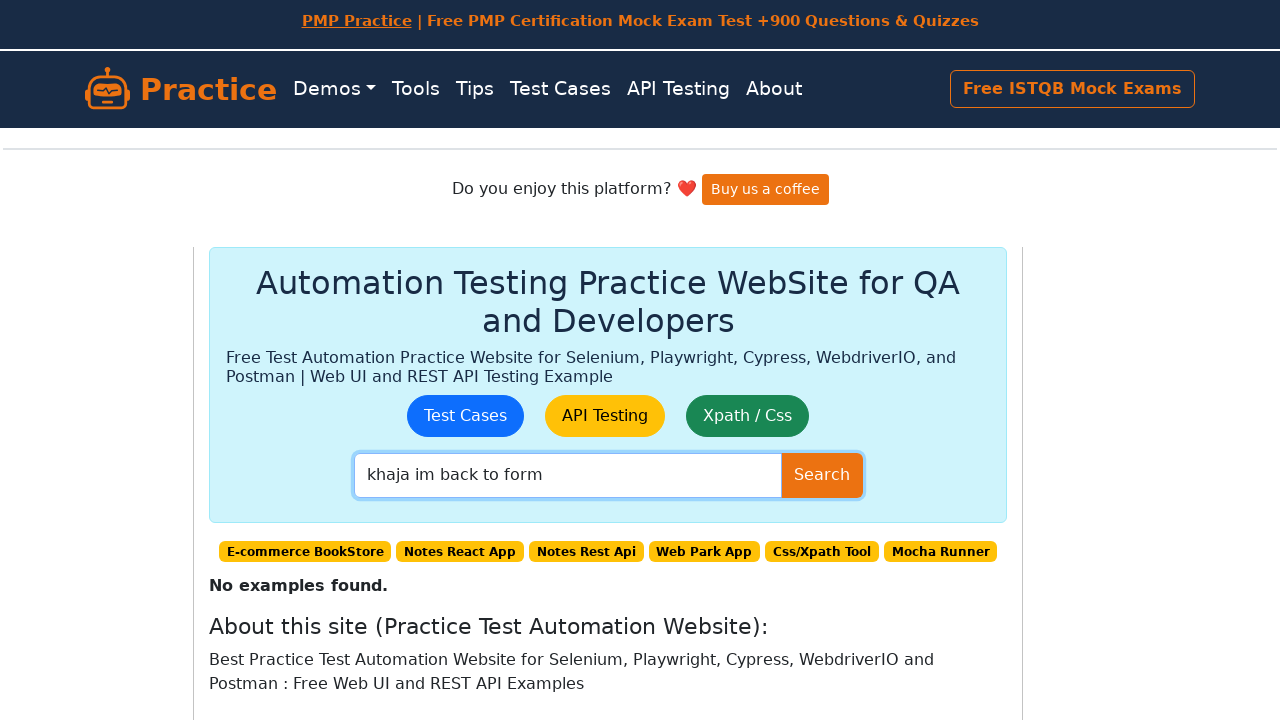